Navigates to American Airlines website and interacts with the passenger count dropdown by selecting the third option (index 2).

Starting URL: https://aa.com

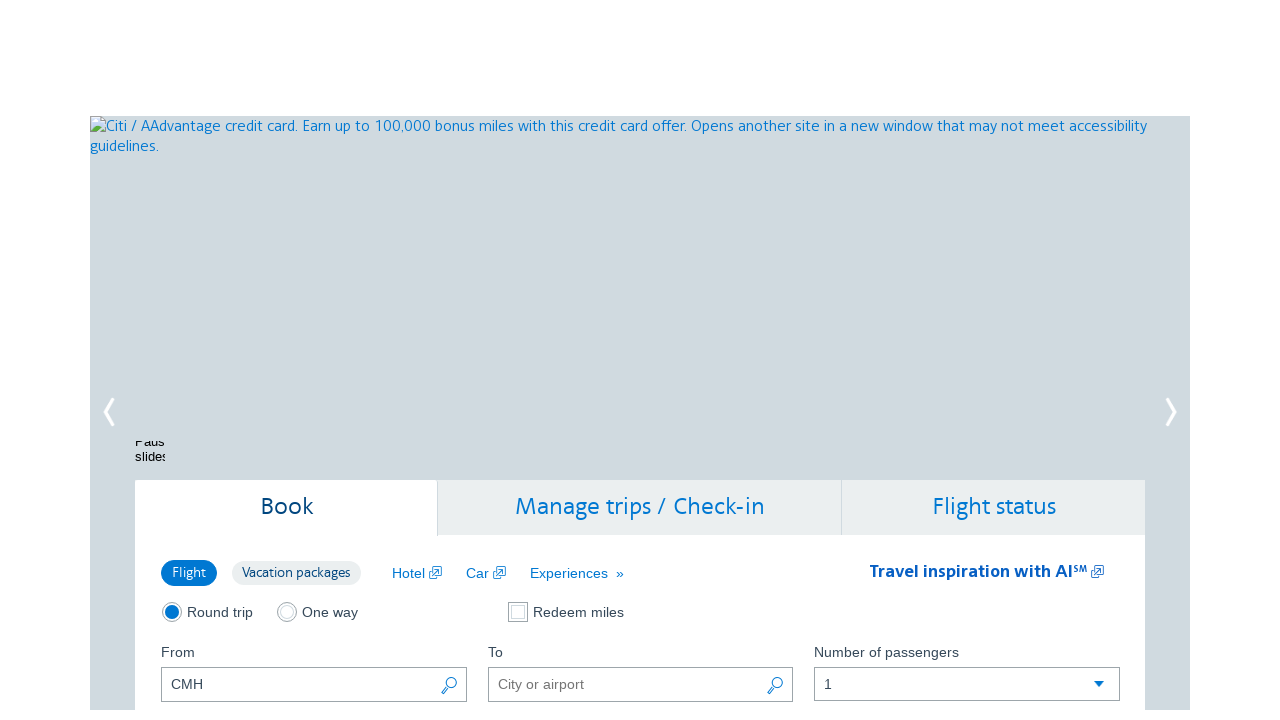

Waited for passenger count dropdown to be available
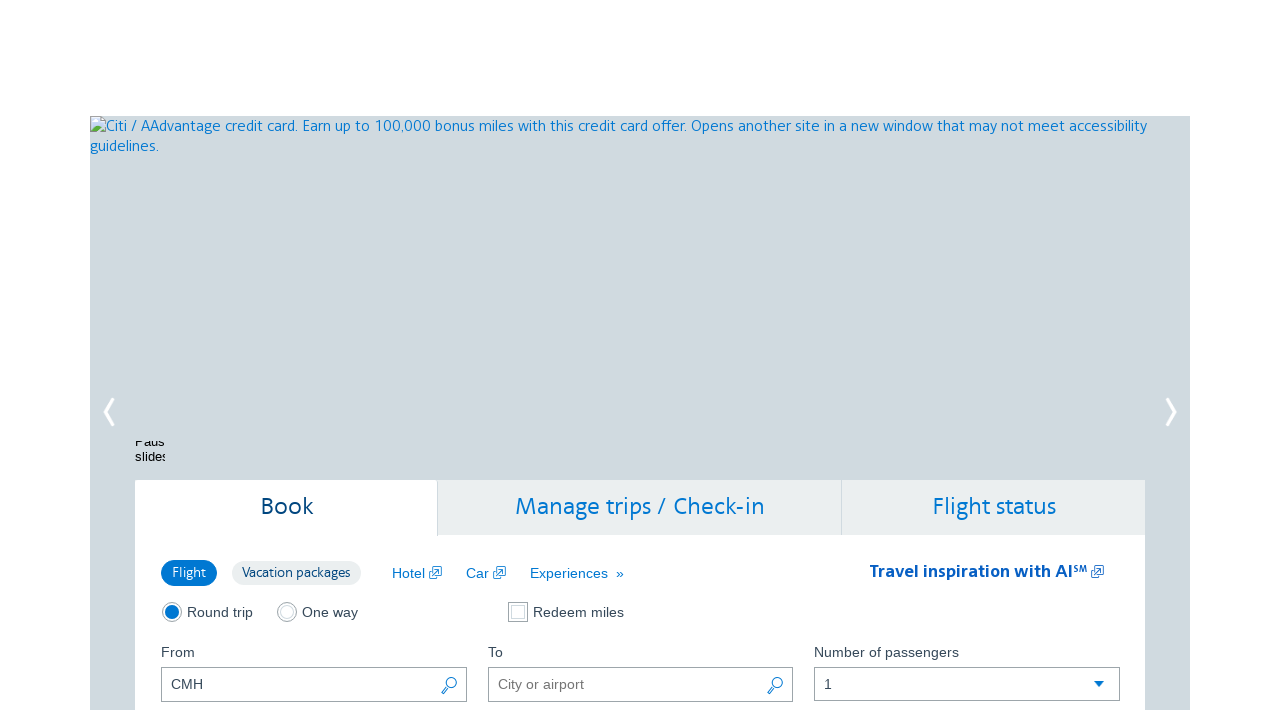

Selected third option (index 2) from adult/senior passenger count dropdown on select[name='adultOrSeniorPassengerCount']
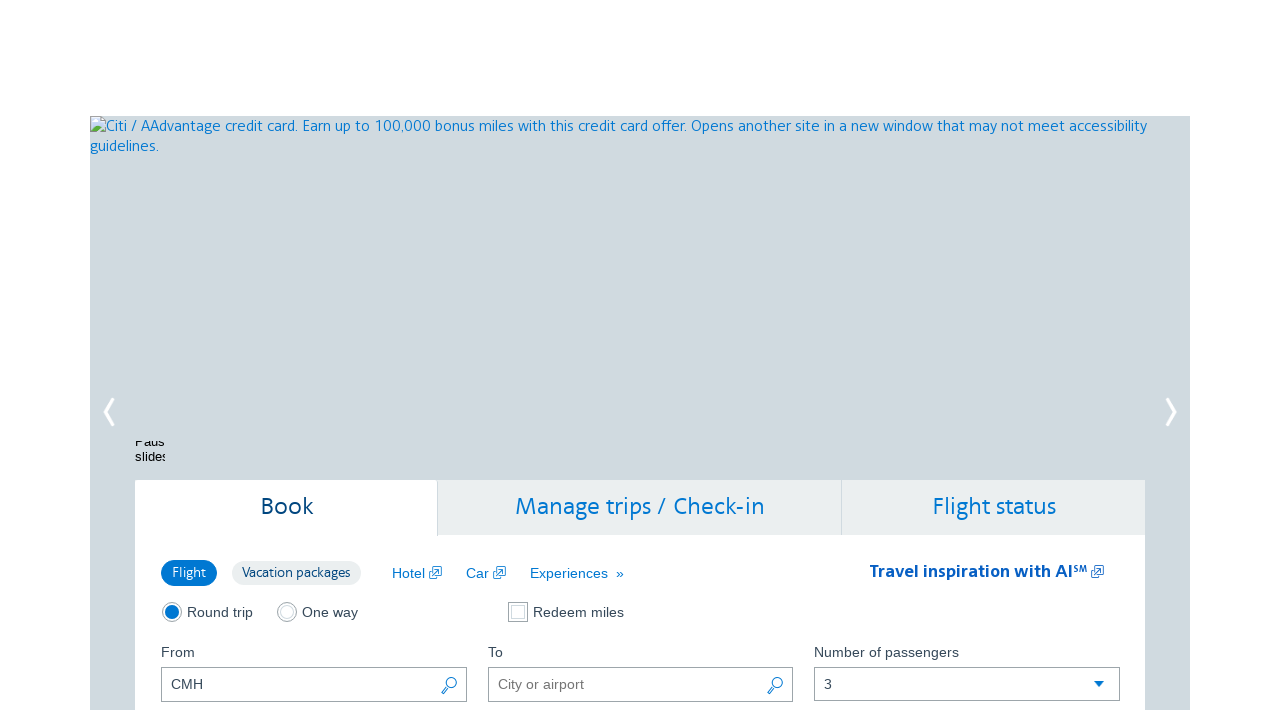

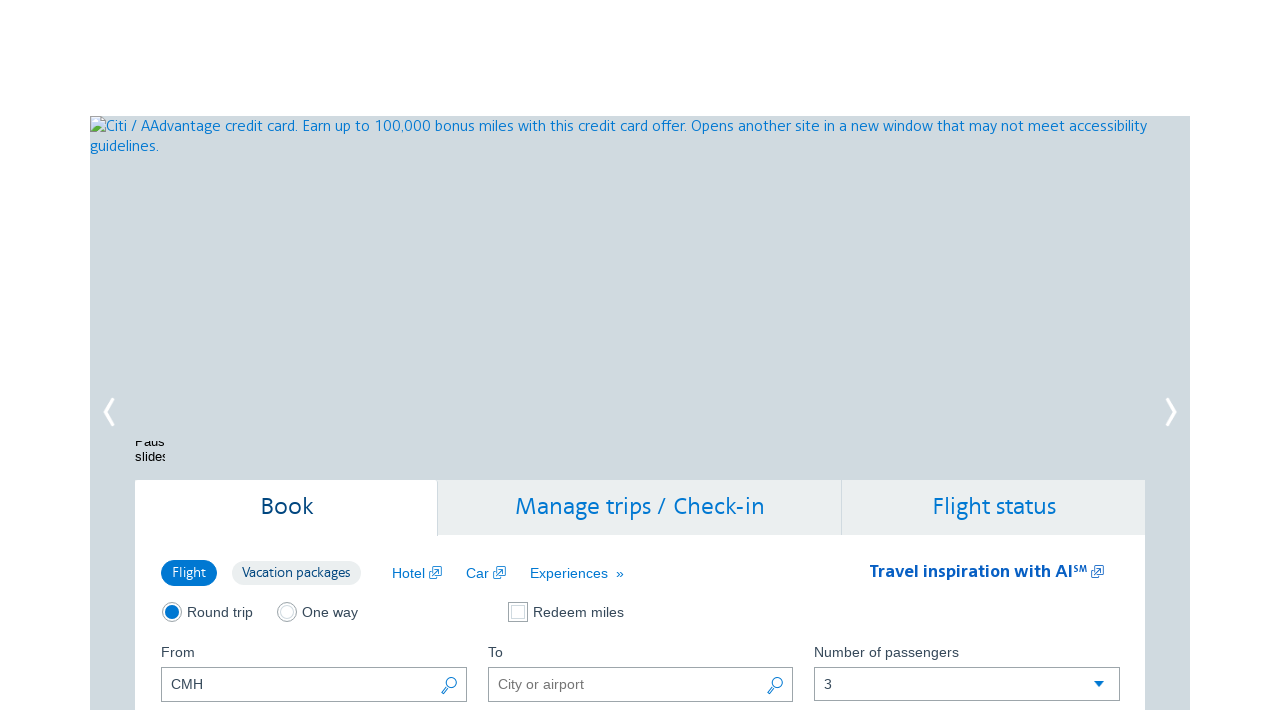